Tests marking all todo items as completed using the toggle-all checkbox.

Starting URL: https://demo.playwright.dev/todomvc

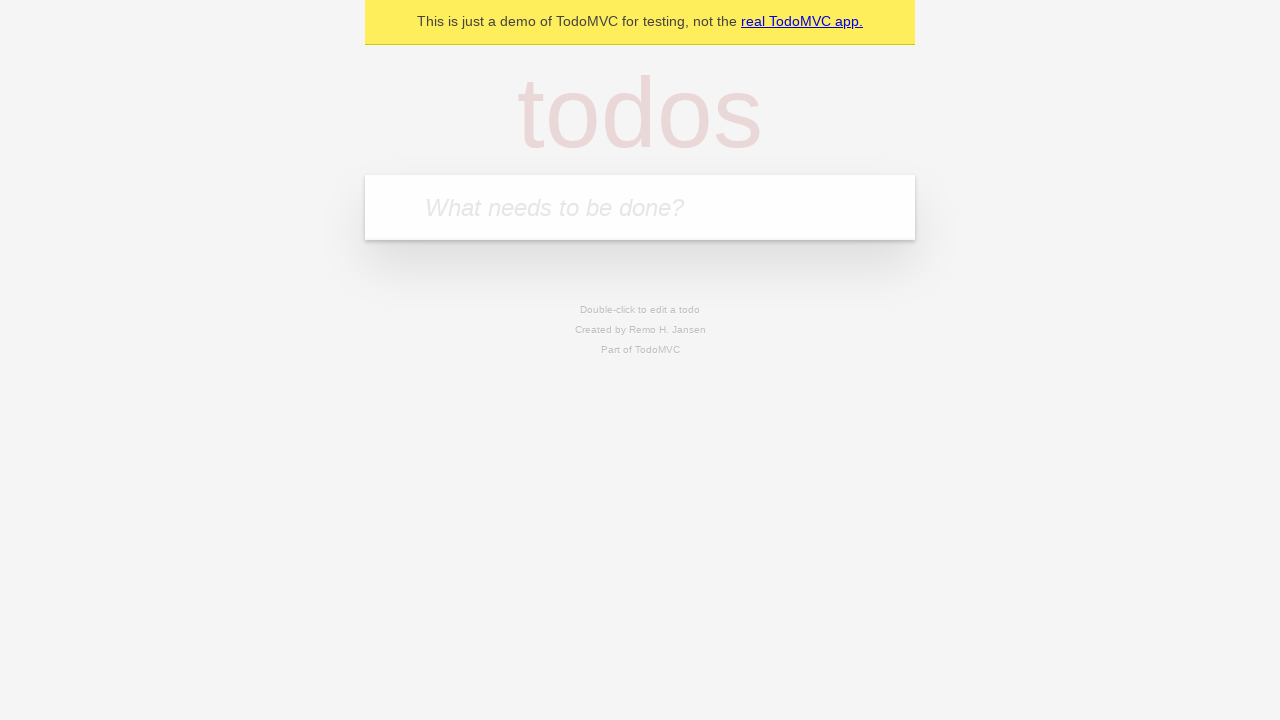

Filled todo input with 'buy some cheese' on internal:attr=[placeholder="What needs to be done?"i]
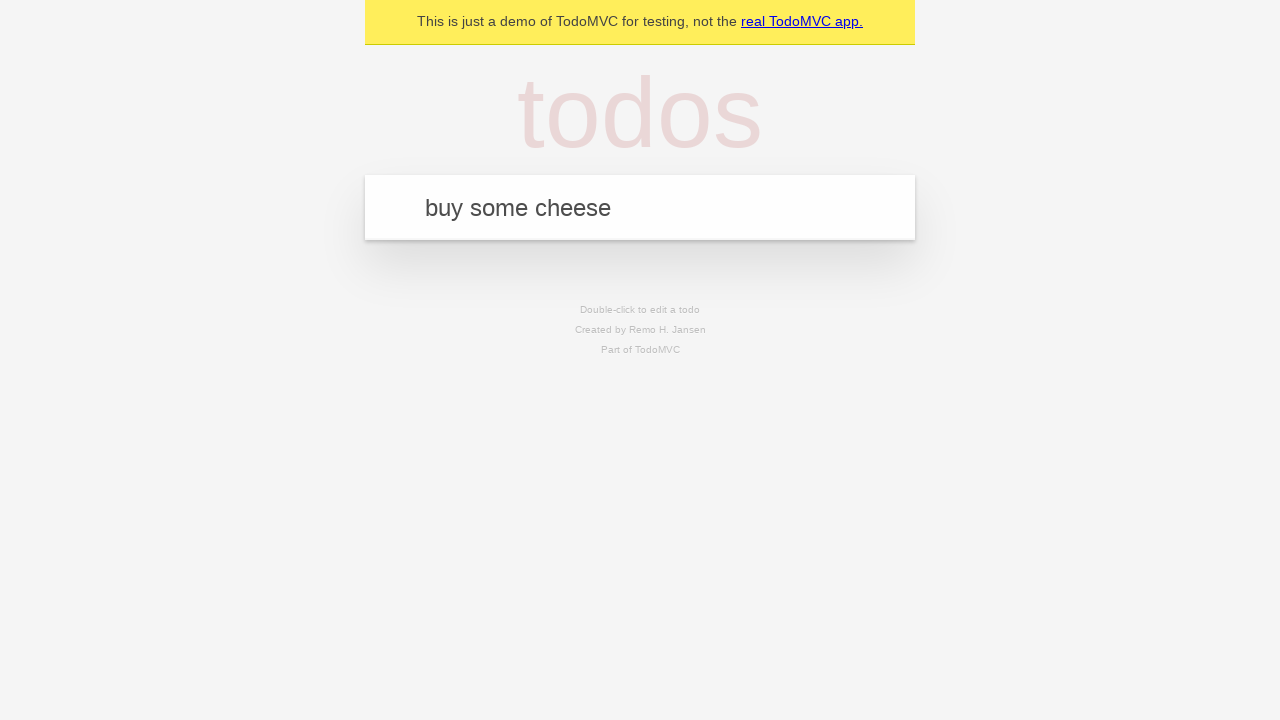

Pressed Enter to add first todo item on internal:attr=[placeholder="What needs to be done?"i]
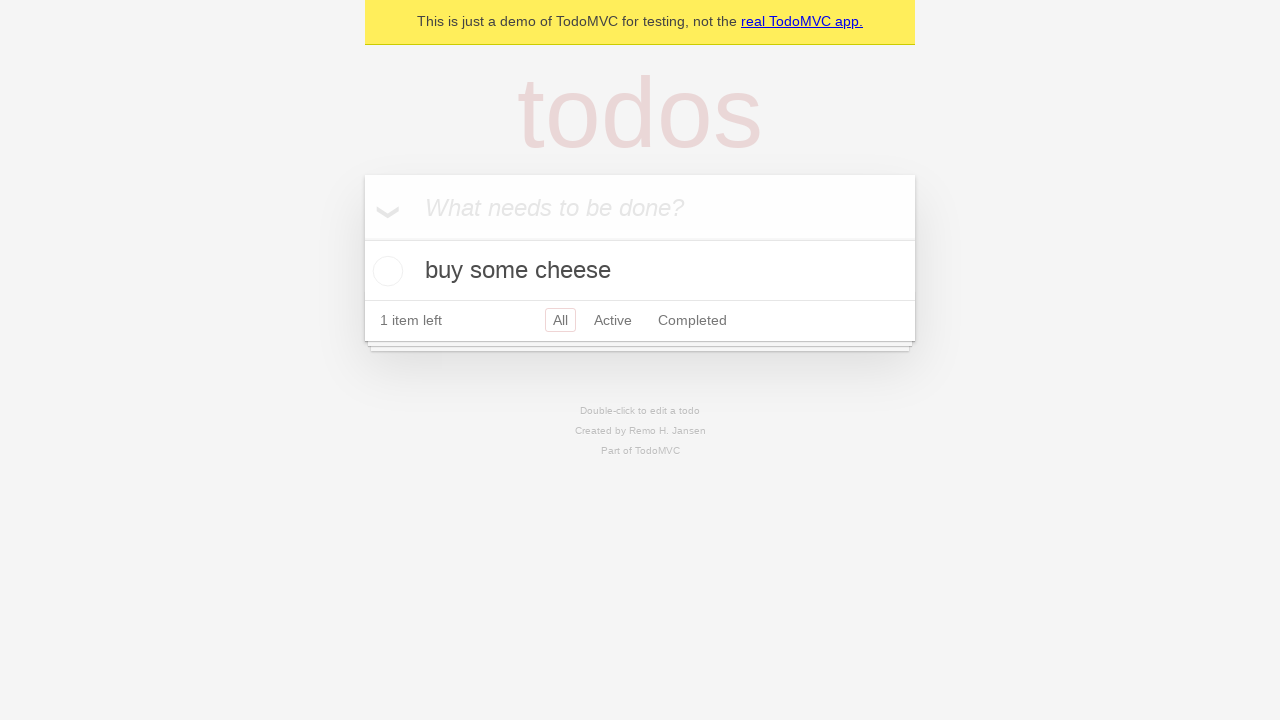

Filled todo input with 'feed the cat' on internal:attr=[placeholder="What needs to be done?"i]
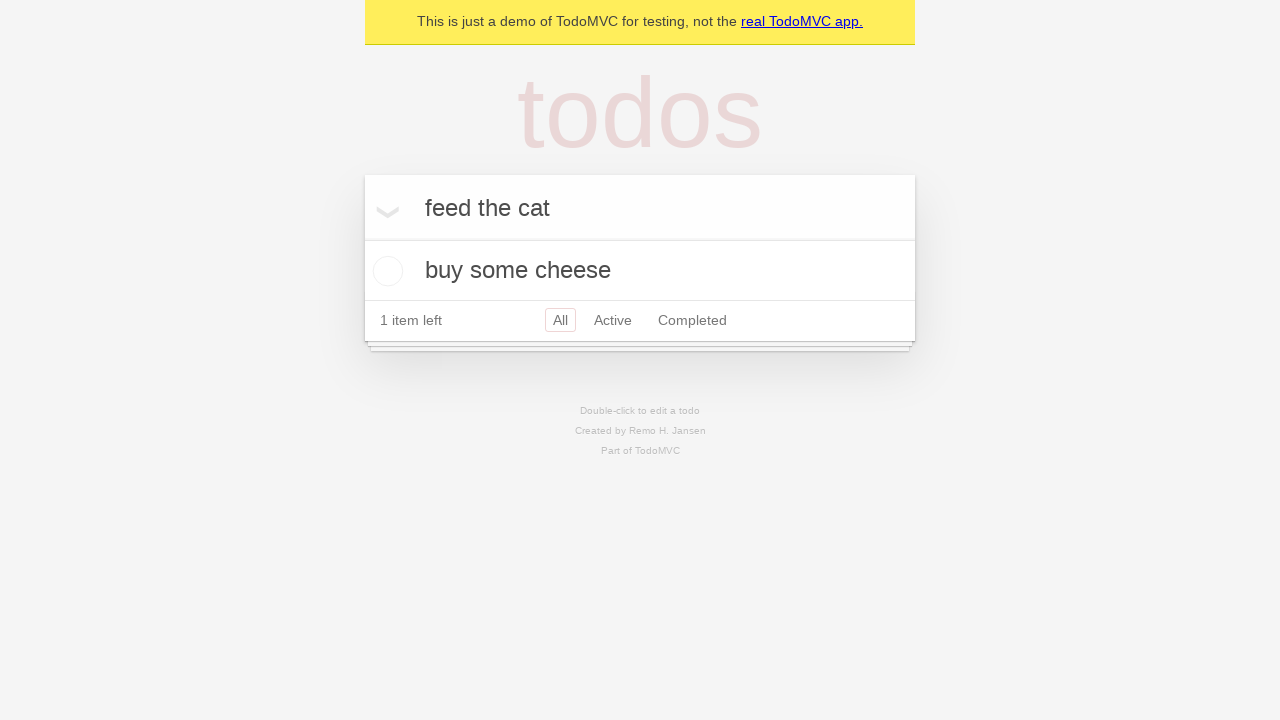

Pressed Enter to add second todo item on internal:attr=[placeholder="What needs to be done?"i]
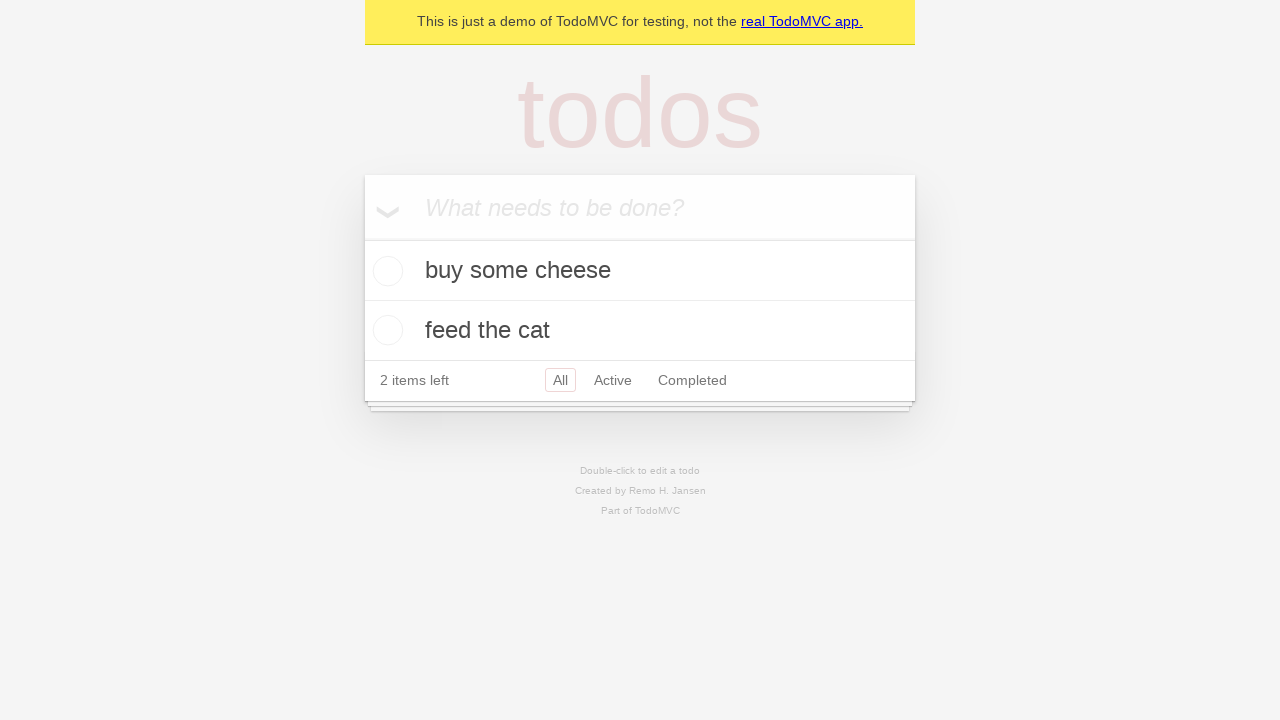

Filled todo input with 'book a doctors appointment' on internal:attr=[placeholder="What needs to be done?"i]
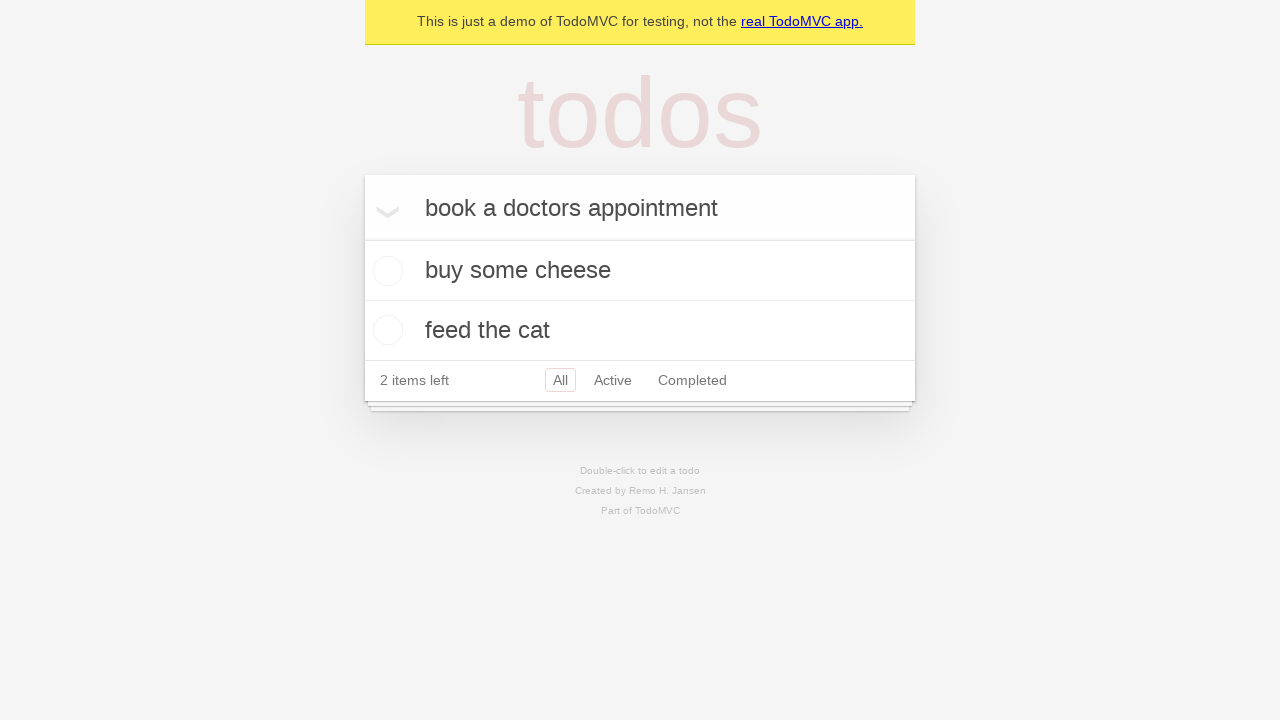

Pressed Enter to add third todo item on internal:attr=[placeholder="What needs to be done?"i]
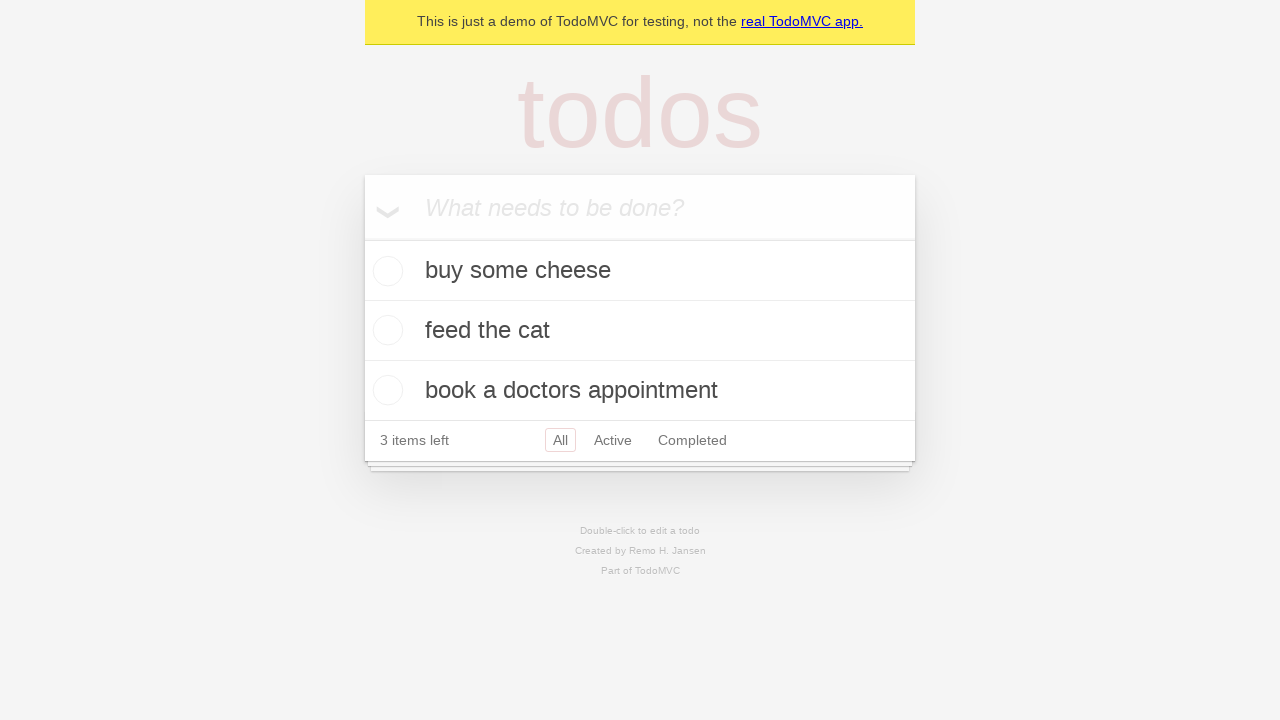

Clicked 'Mark all as complete' checkbox at (362, 238) on internal:label="Mark all as complete"i
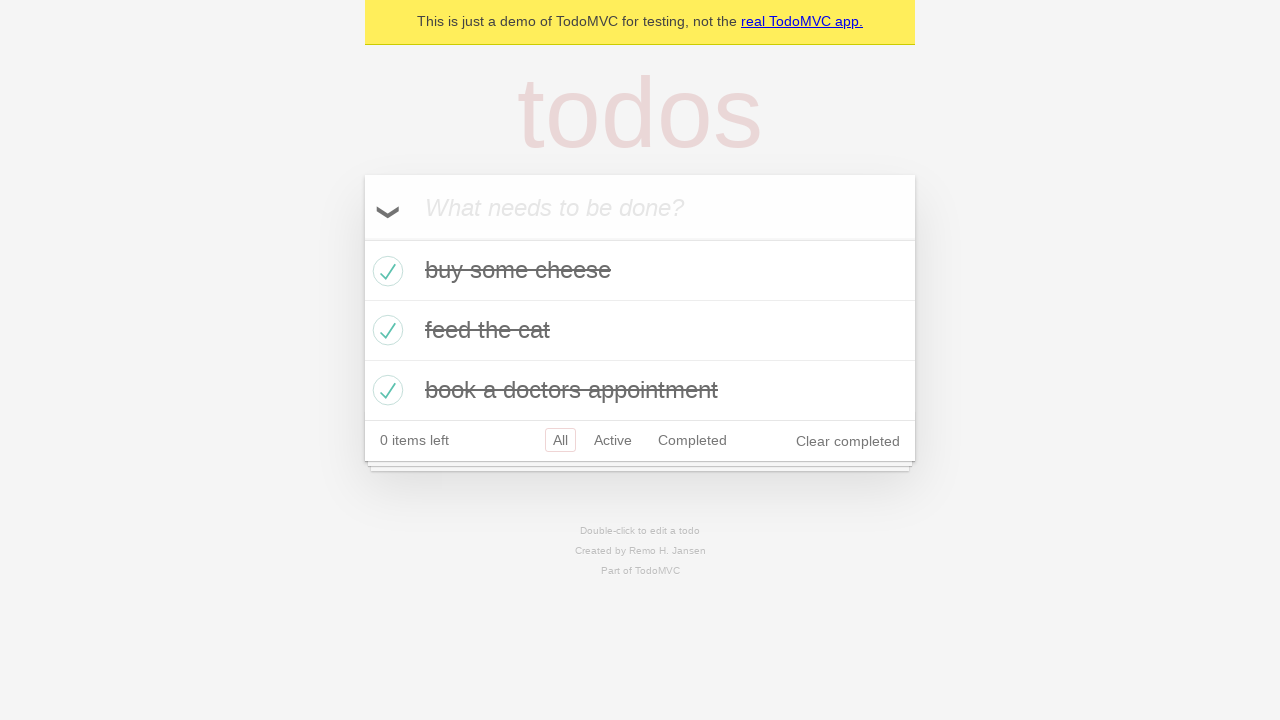

Verified that completed todo items are visible on the page
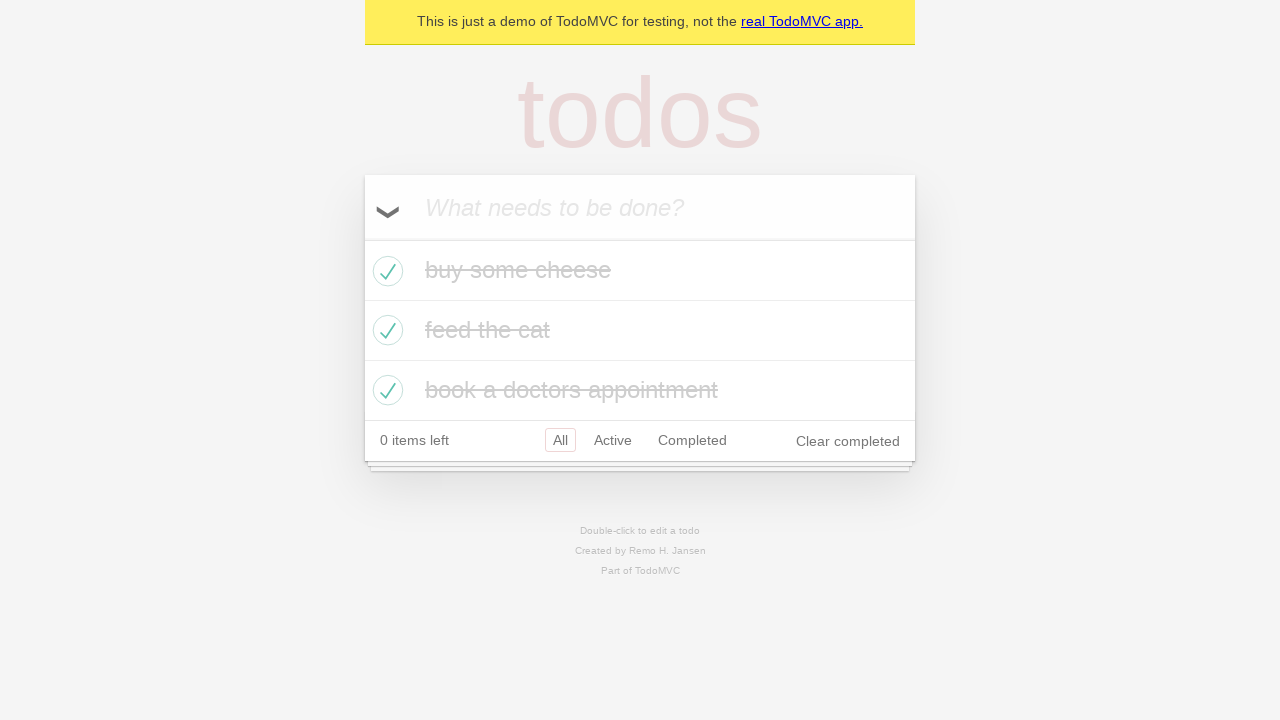

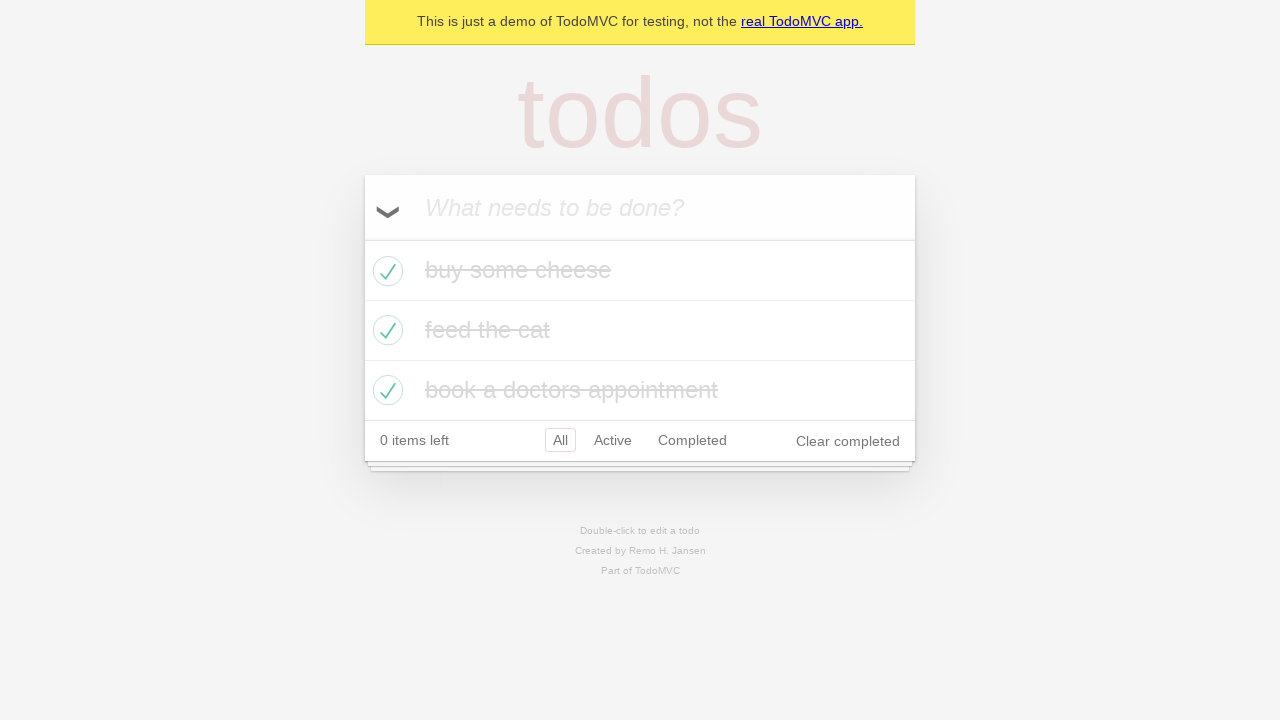